Tests that the todo counter displays the correct number of items as todos are added

Starting URL: https://demo.playwright.dev/todomvc

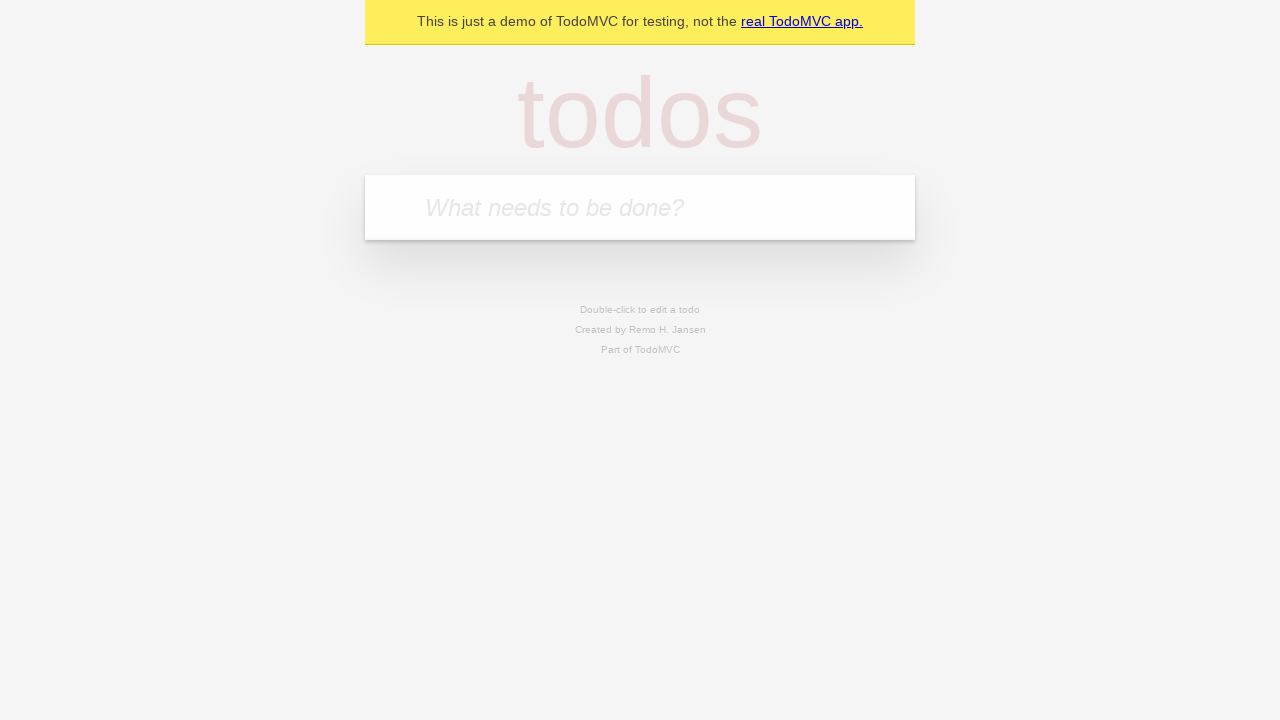

Filled new todo input with 'buy some cheese' on .new-todo
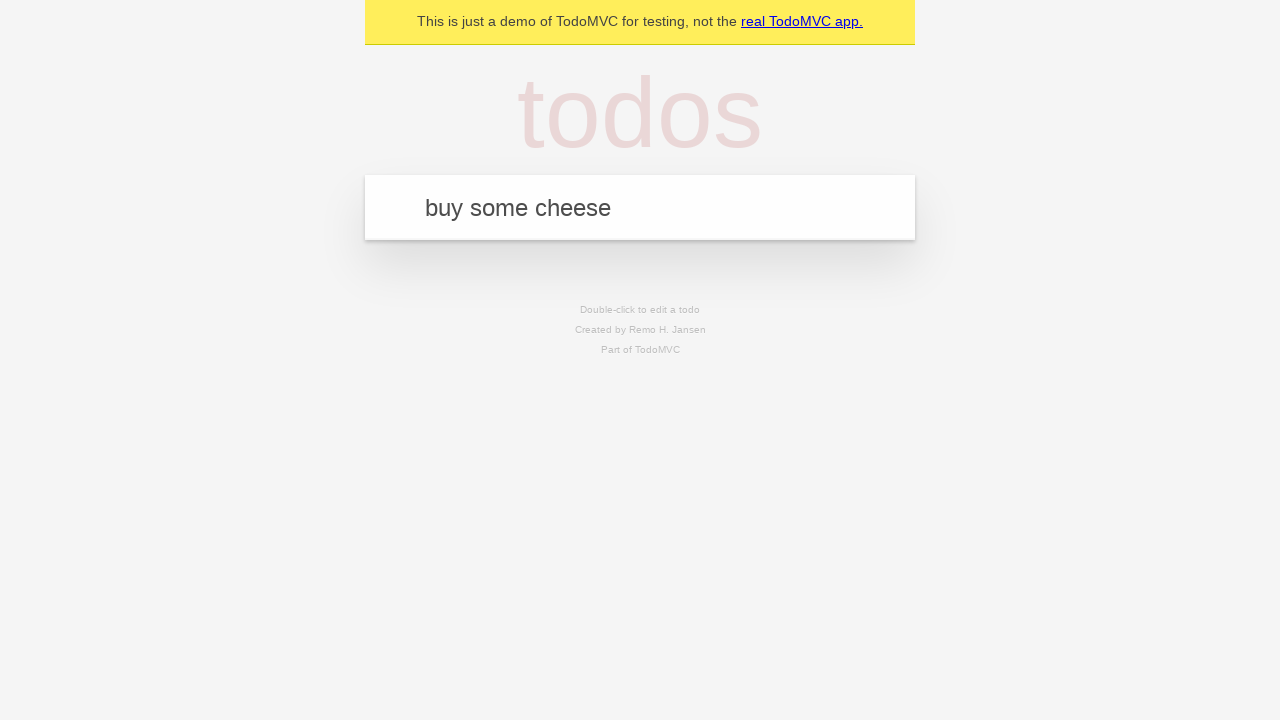

Pressed Enter to add first todo item on .new-todo
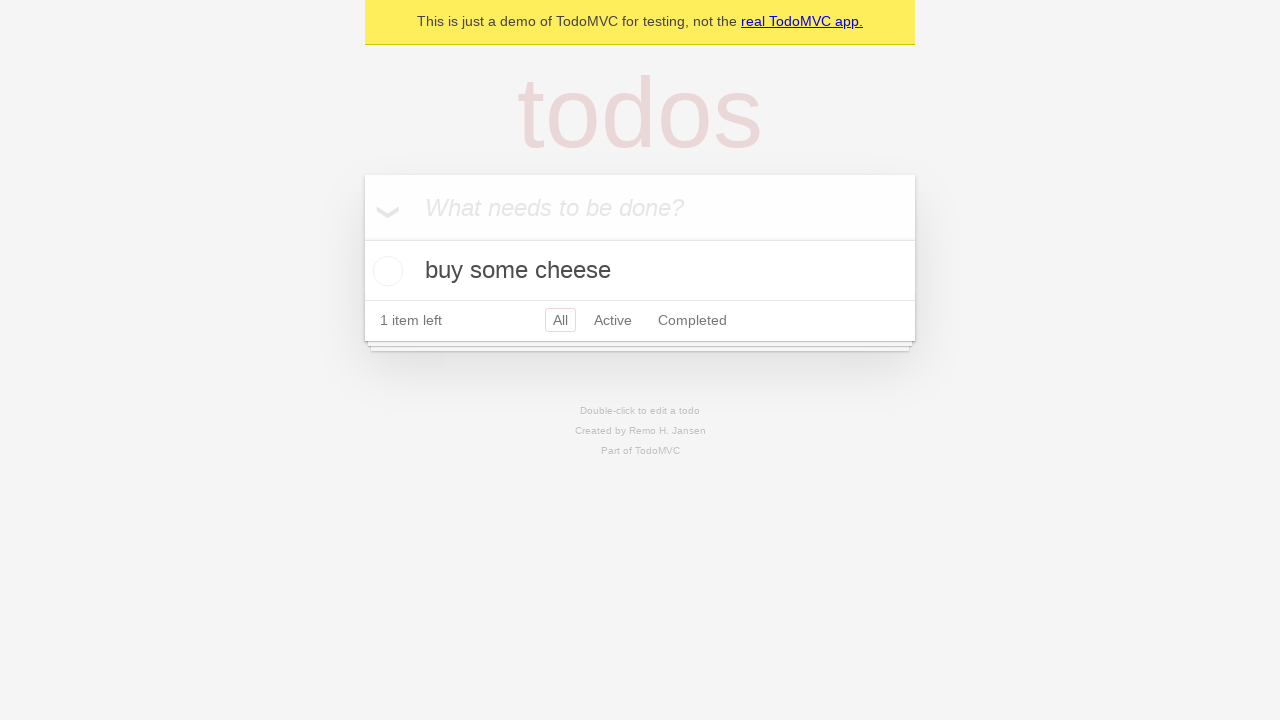

Todo counter appeared after adding first item
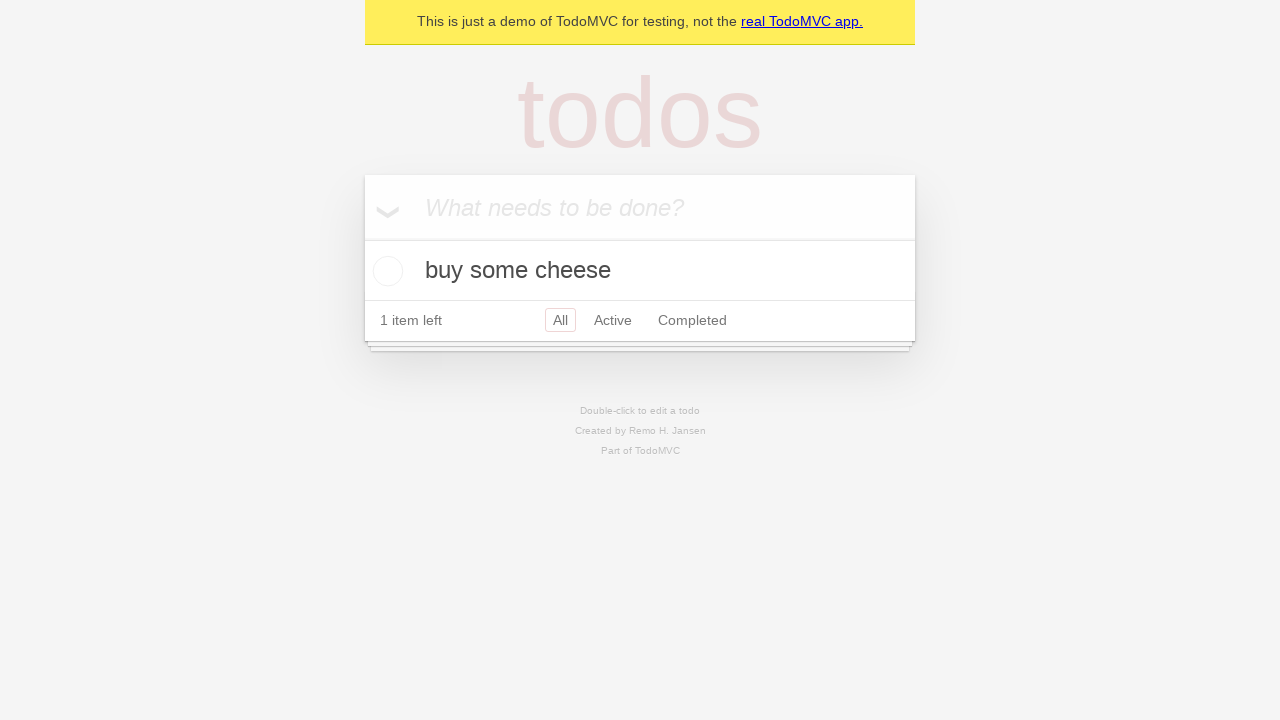

Filled new todo input with 'feed the cat' on .new-todo
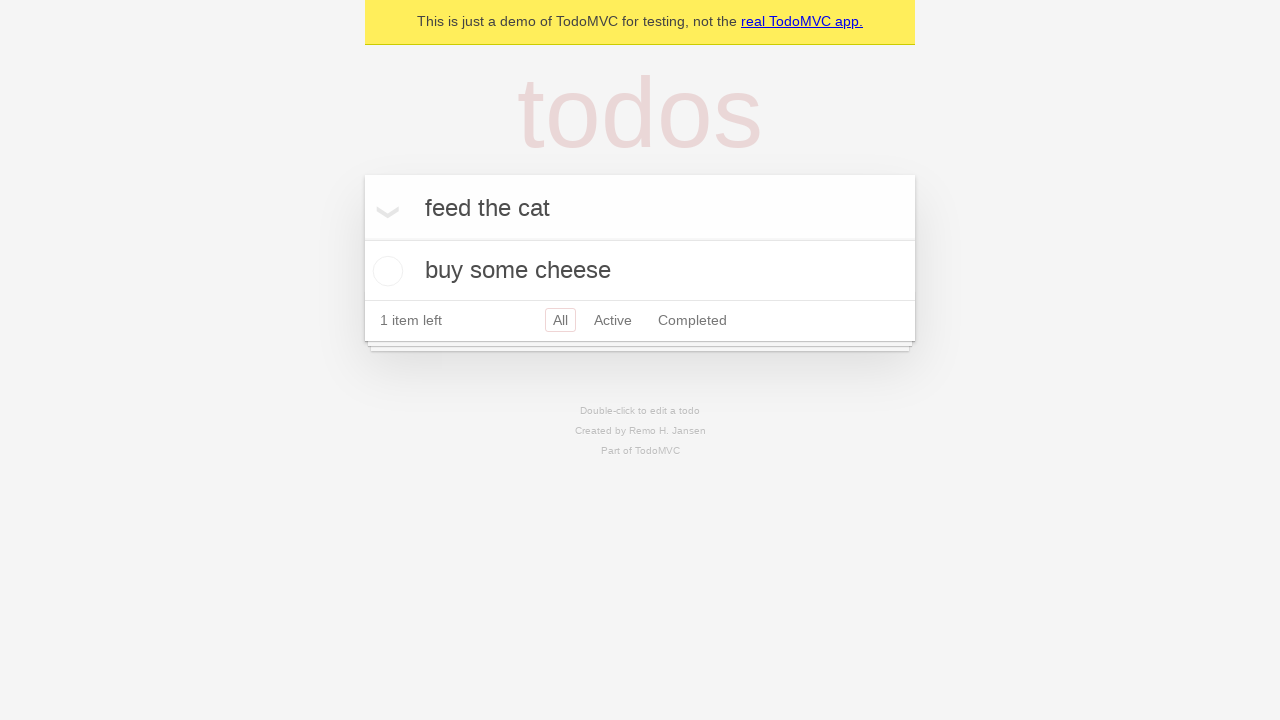

Pressed Enter to add second todo item on .new-todo
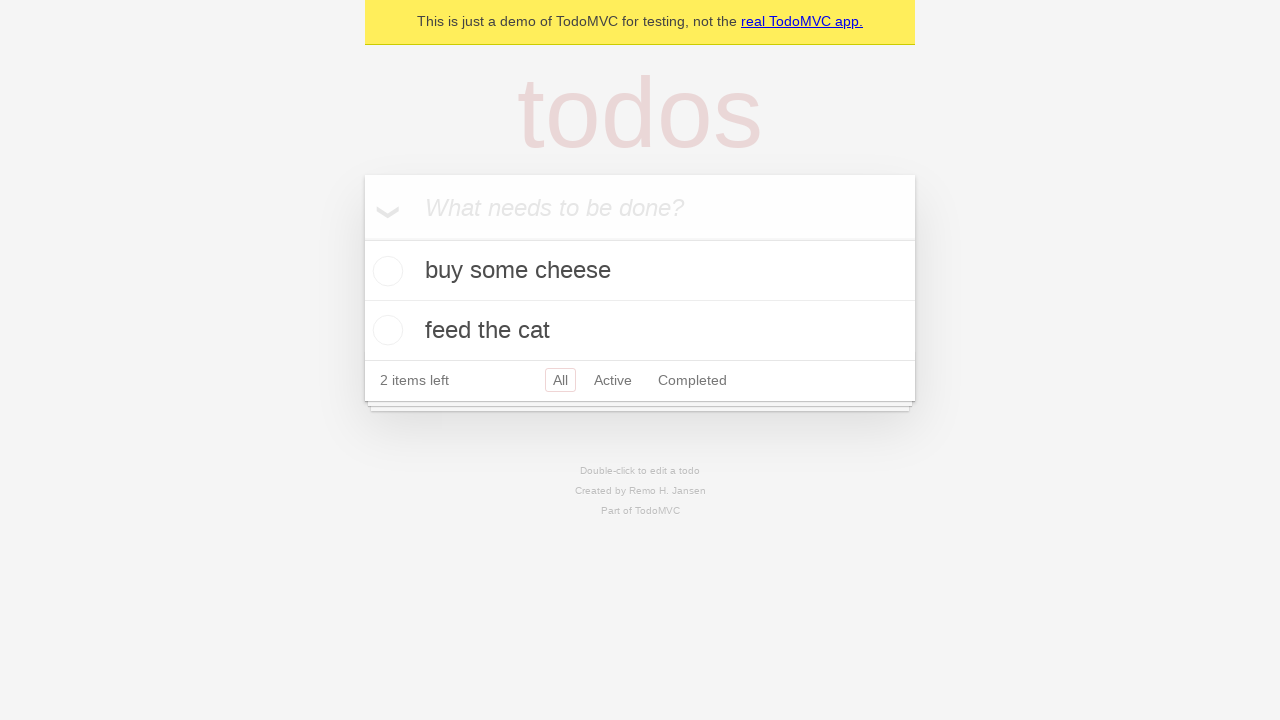

Second todo item appeared in the list
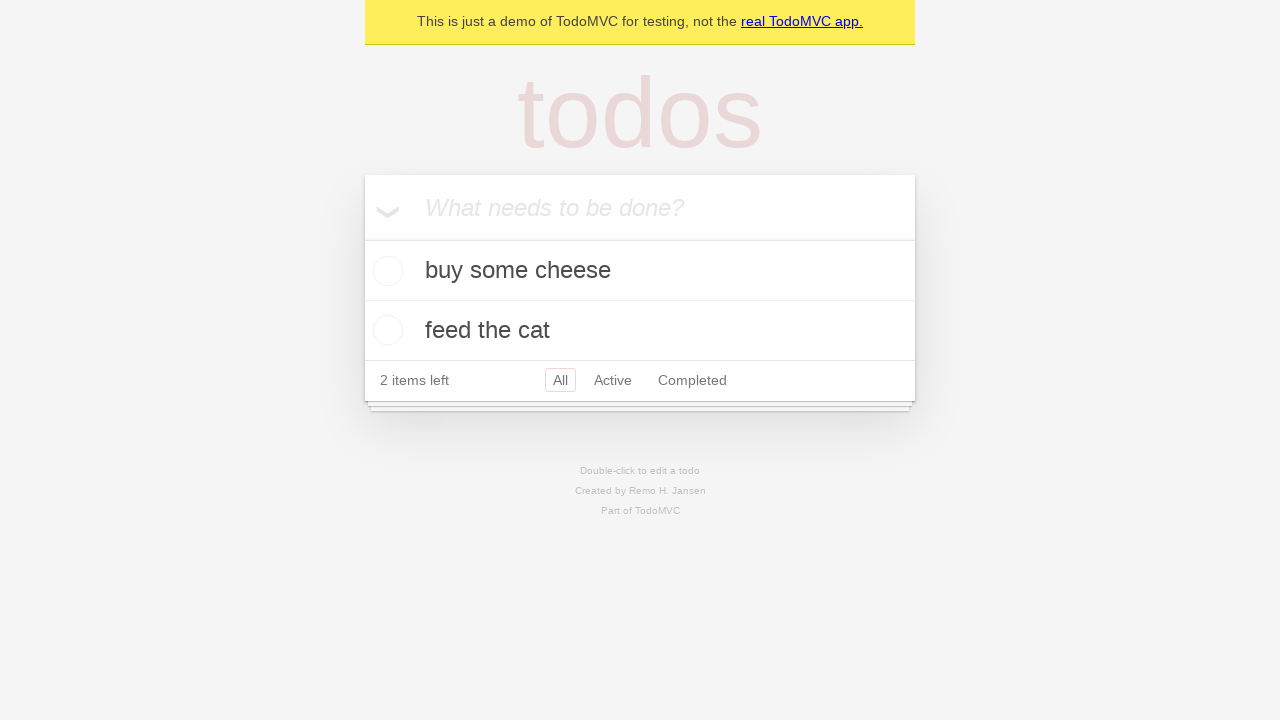

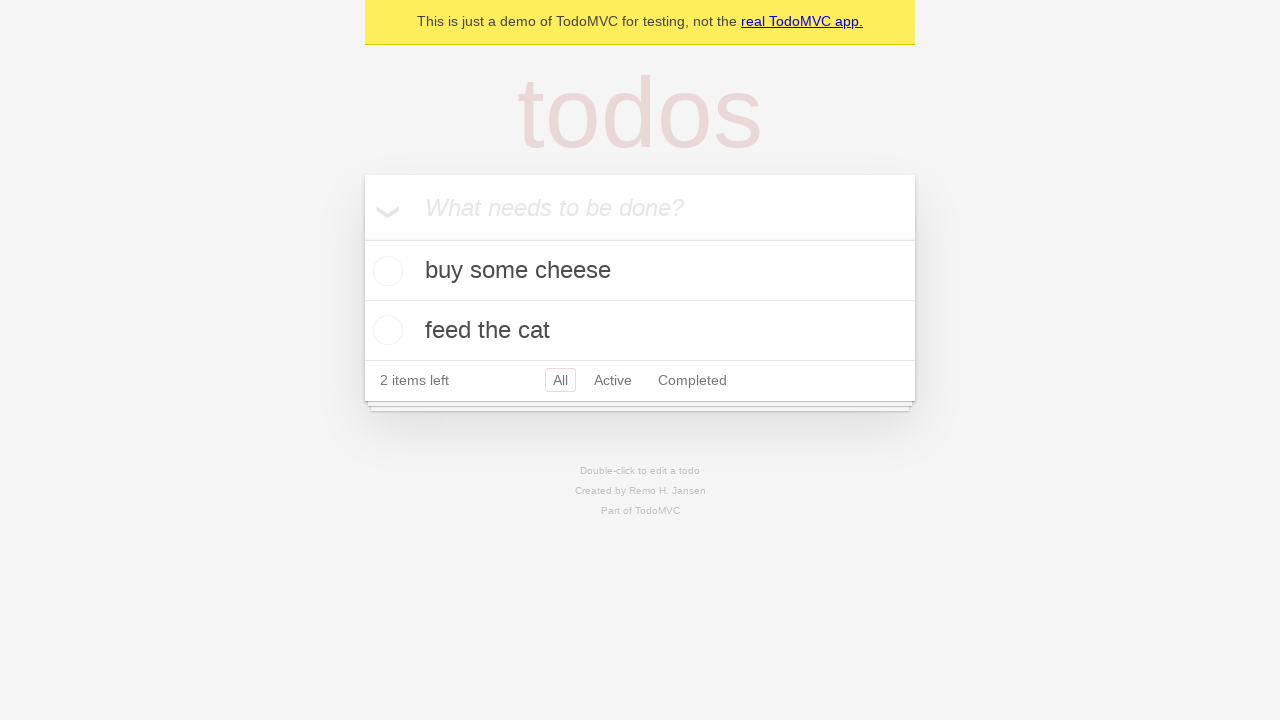